Tests various UI elements on an automation practice page including radio buttons, links, and buttons using different locator strategies

Starting URL: https://rahulshettyacademy.com/AutomationPractice/

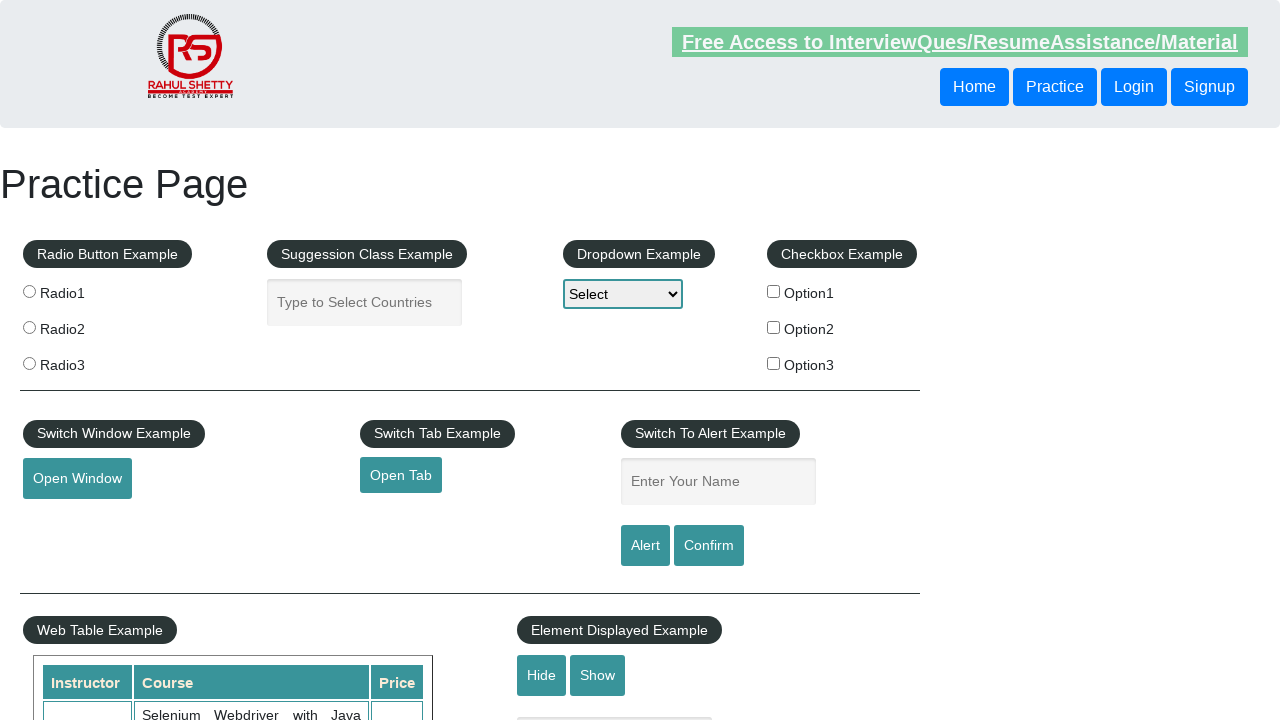

Clicked radio button using class selector at (29, 291) on .radioButton
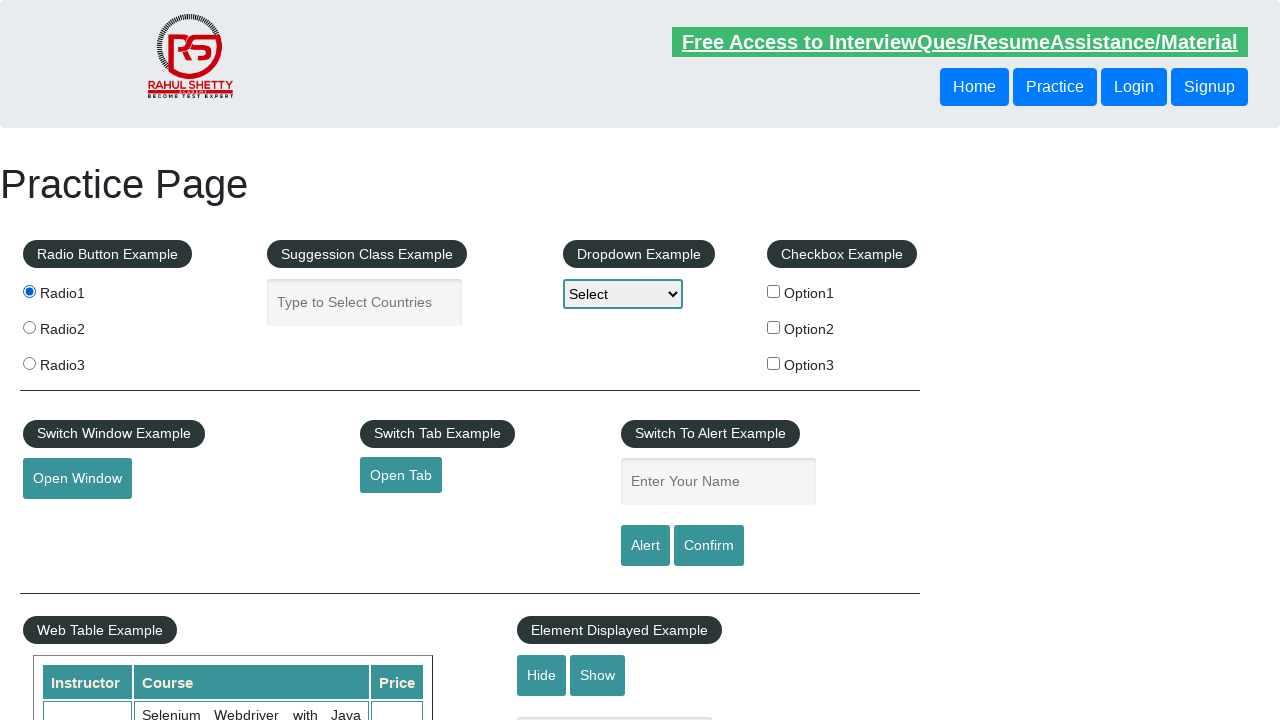

Clicked link with 'Open' text at (401, 475) on a:has-text('Open')
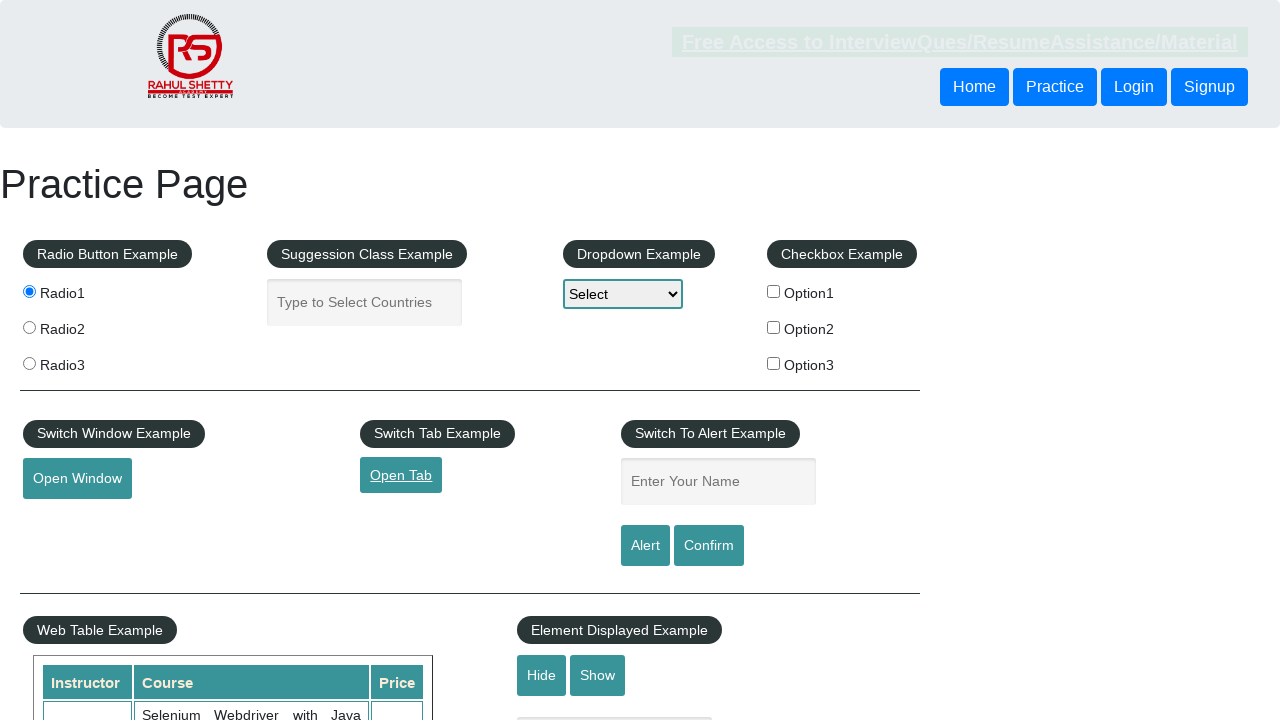

Clicked button to open window using ID selector at (77, 479) on button#openwindow
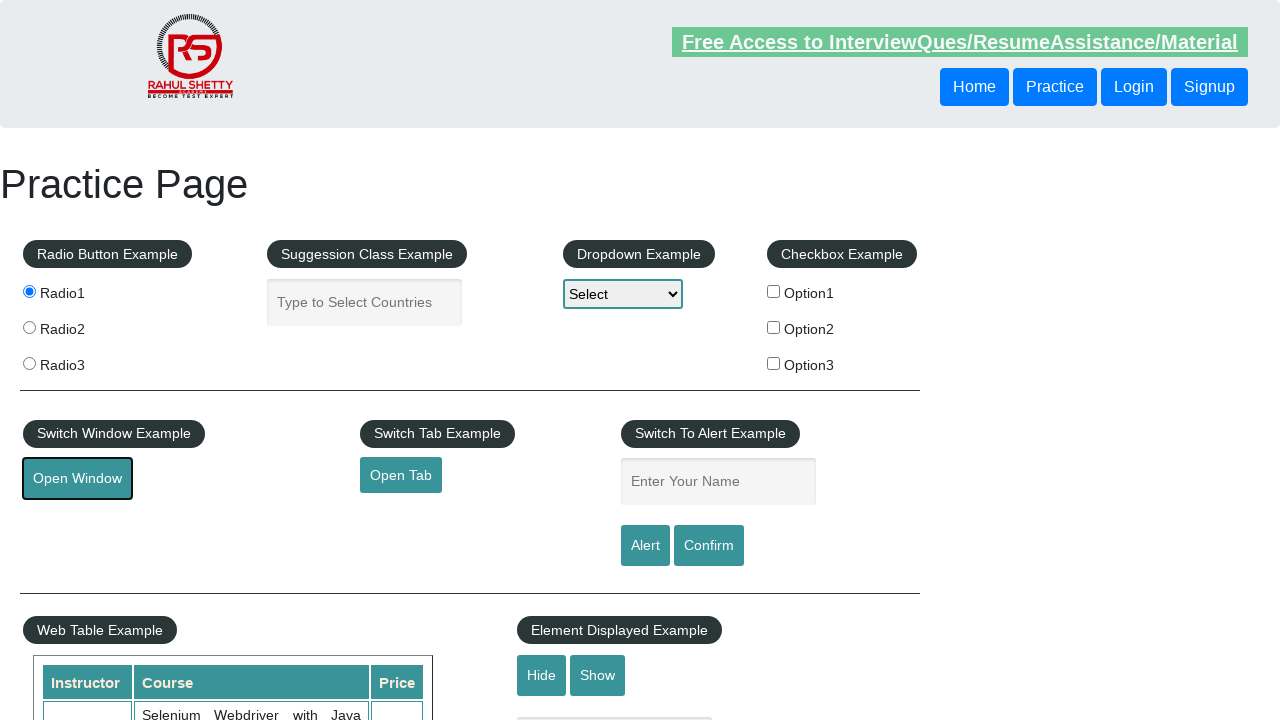

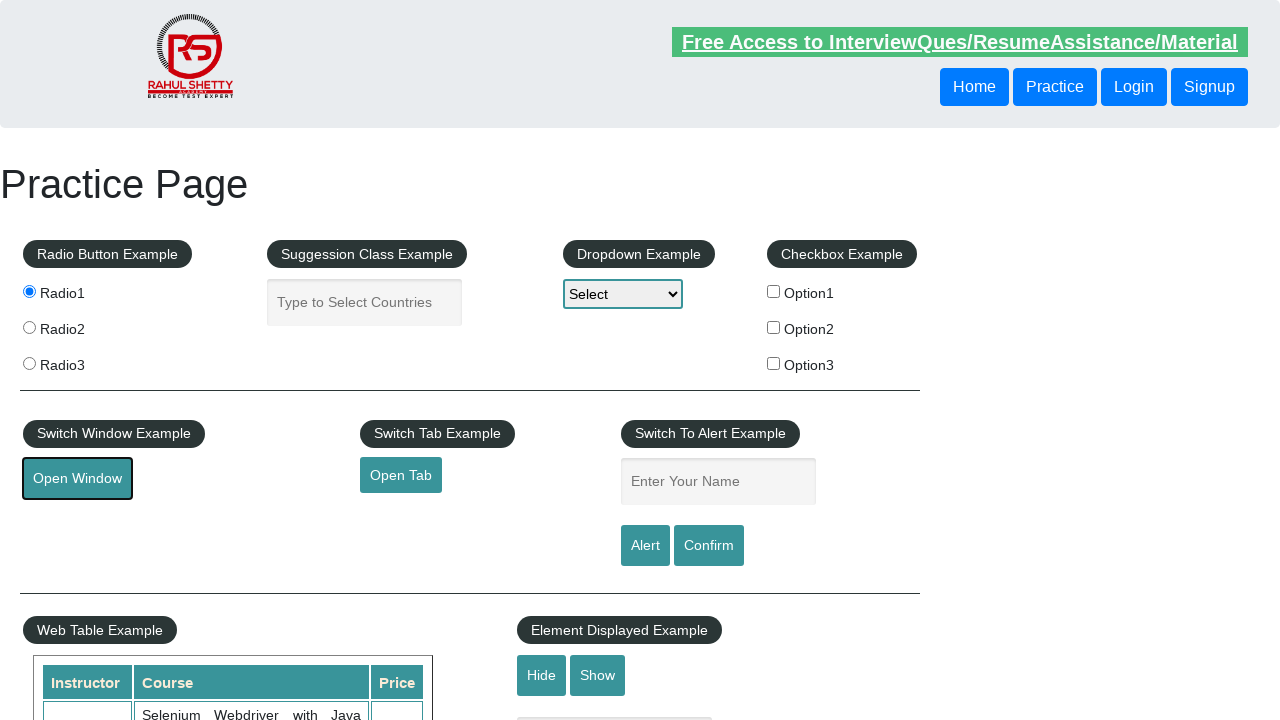